Tests that entering only a username without password and clicking login displays the password required error message

Starting URL: https://www.saucedemo.com/

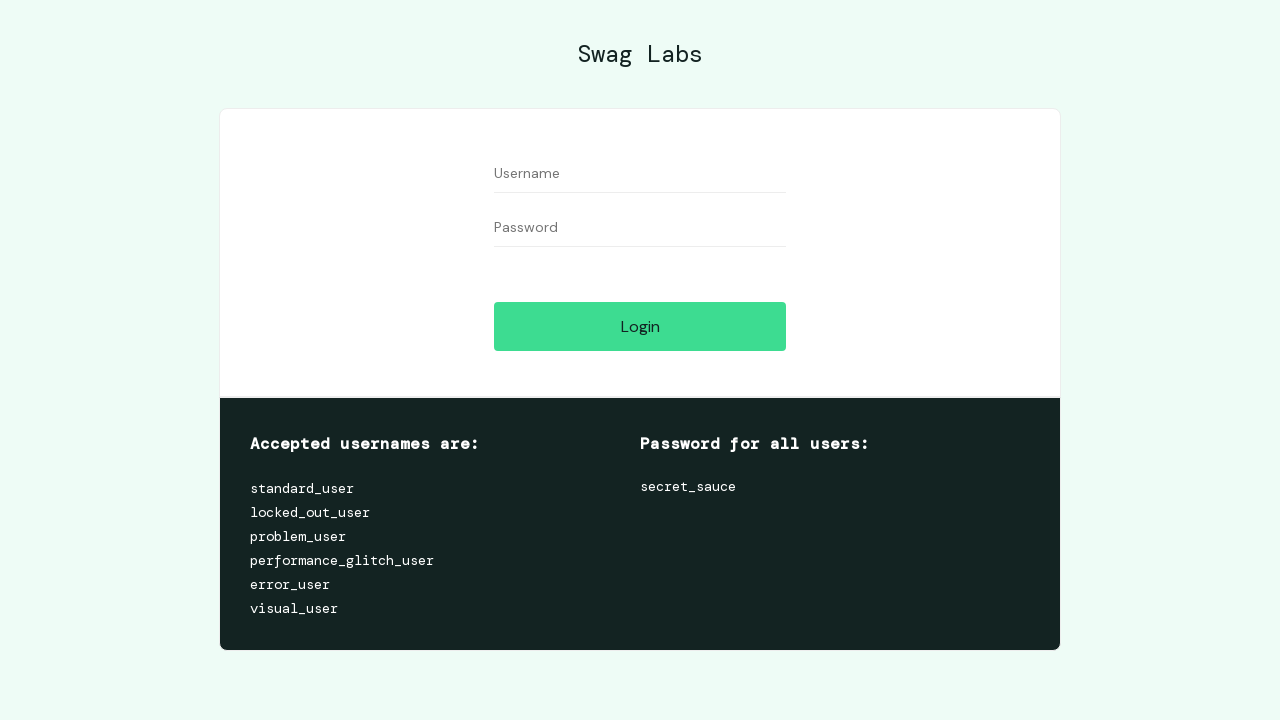

Filled username field with 'standard_user' on #user-name
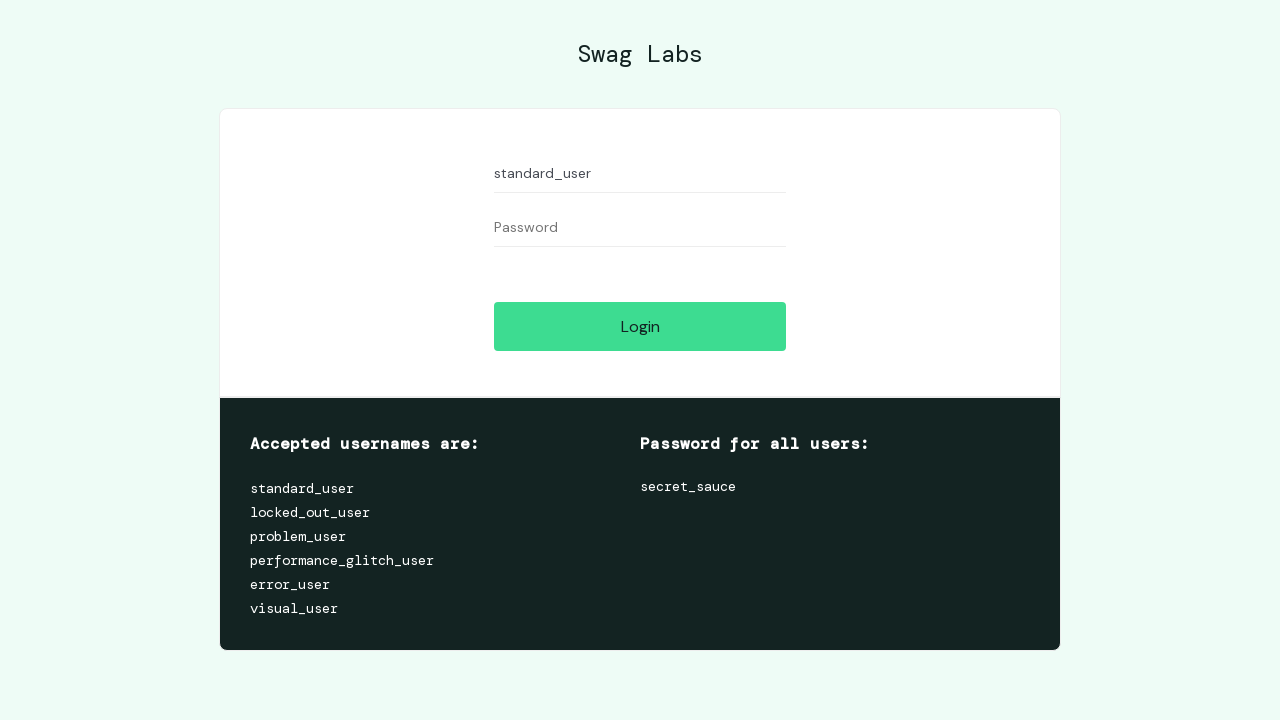

Clicked login button at (640, 326) on #login-button
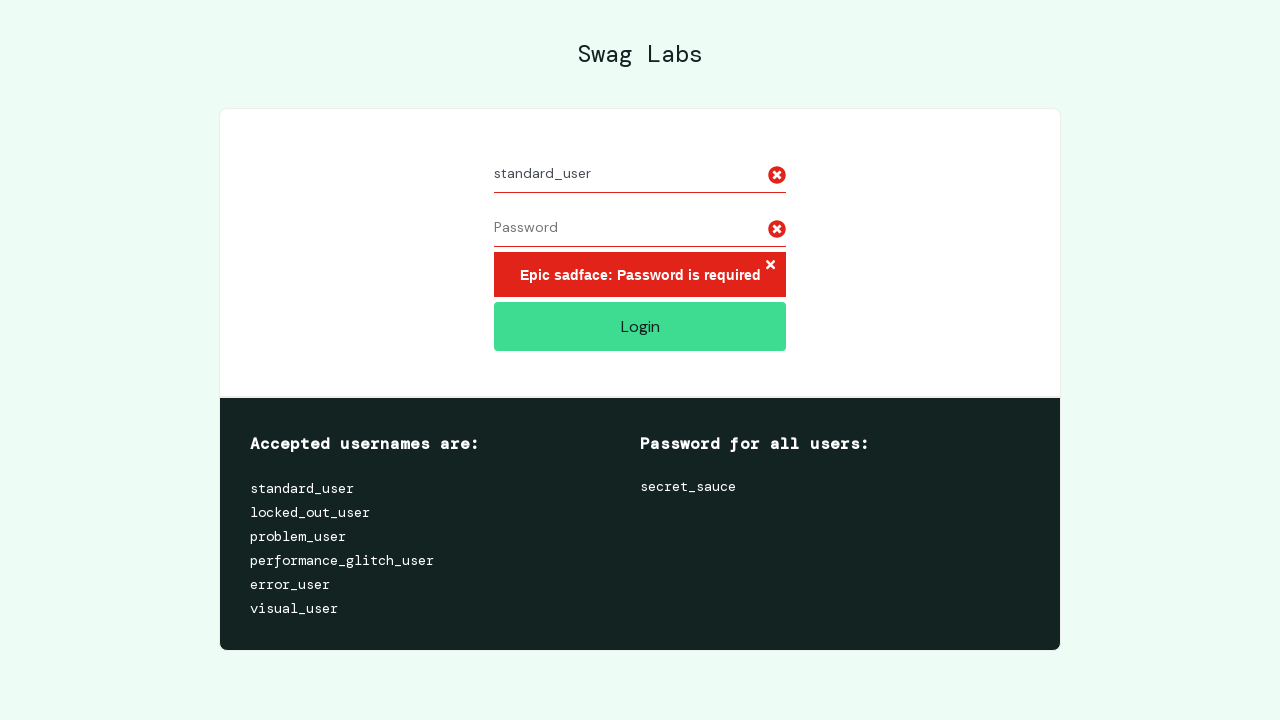

Password required error message appeared
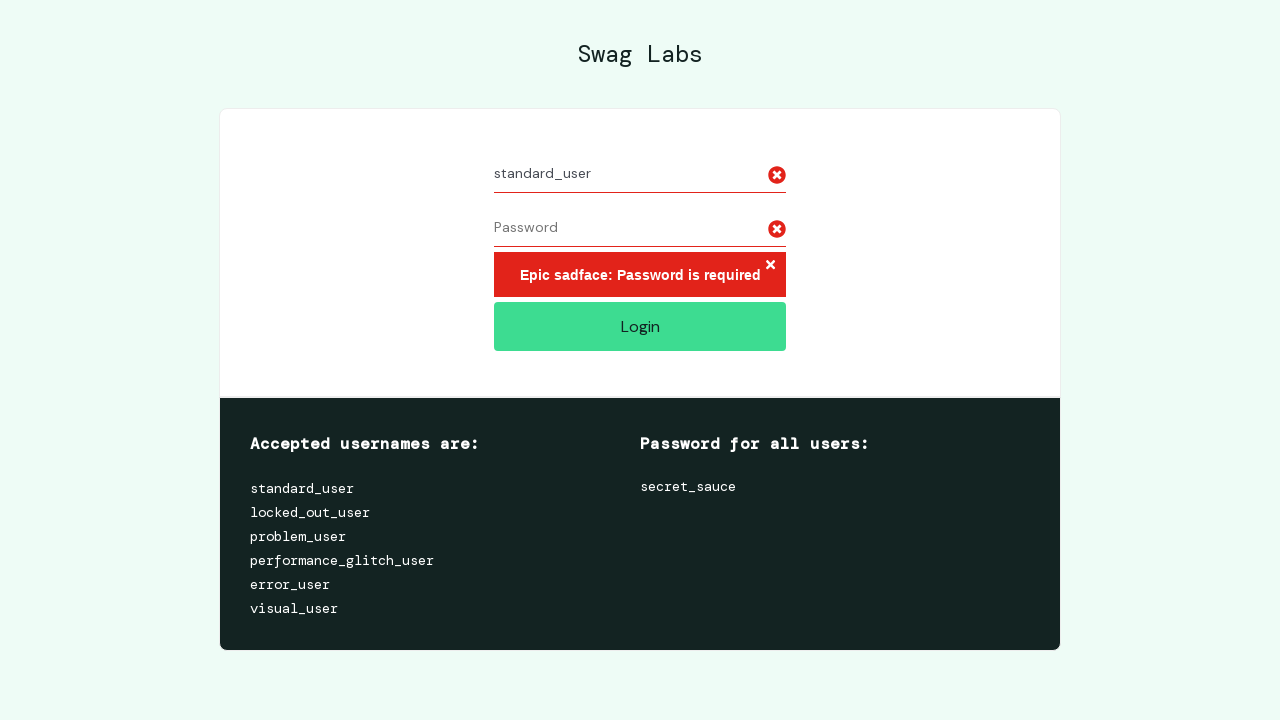

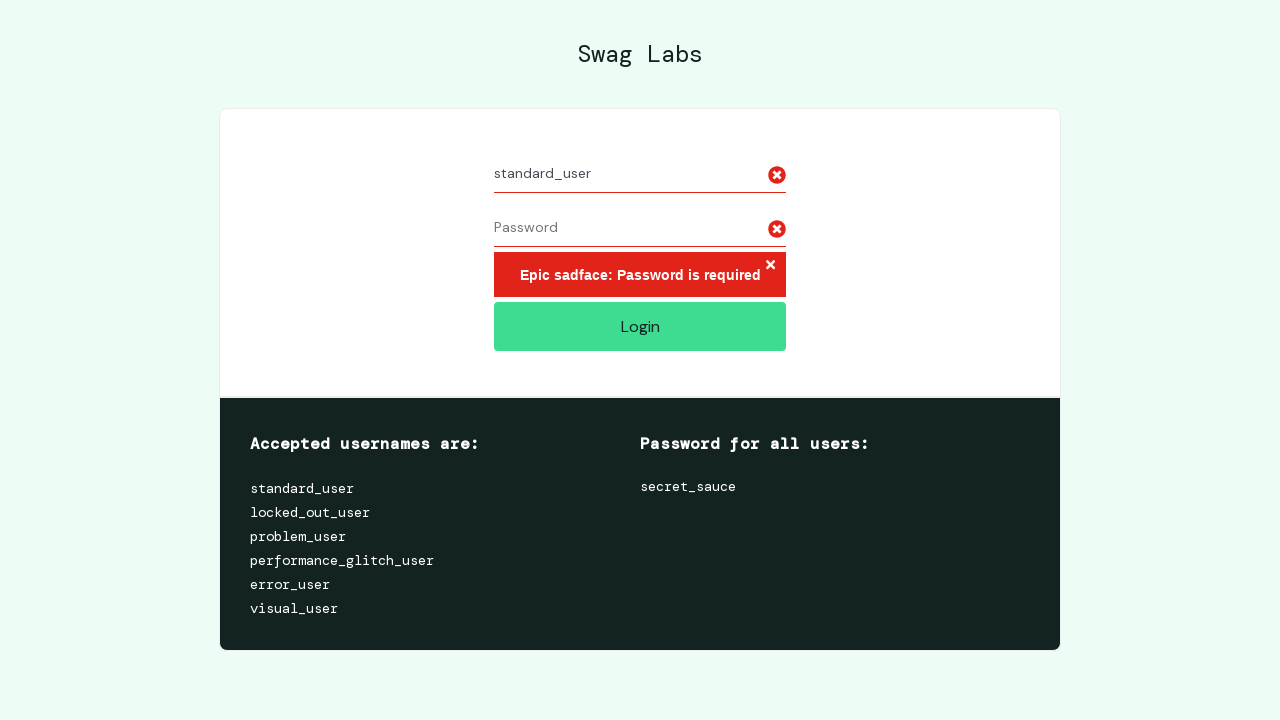